Tests clearing the complete state of all items by checking and then unchecking toggle-all

Starting URL: https://demo.playwright.dev/todomvc

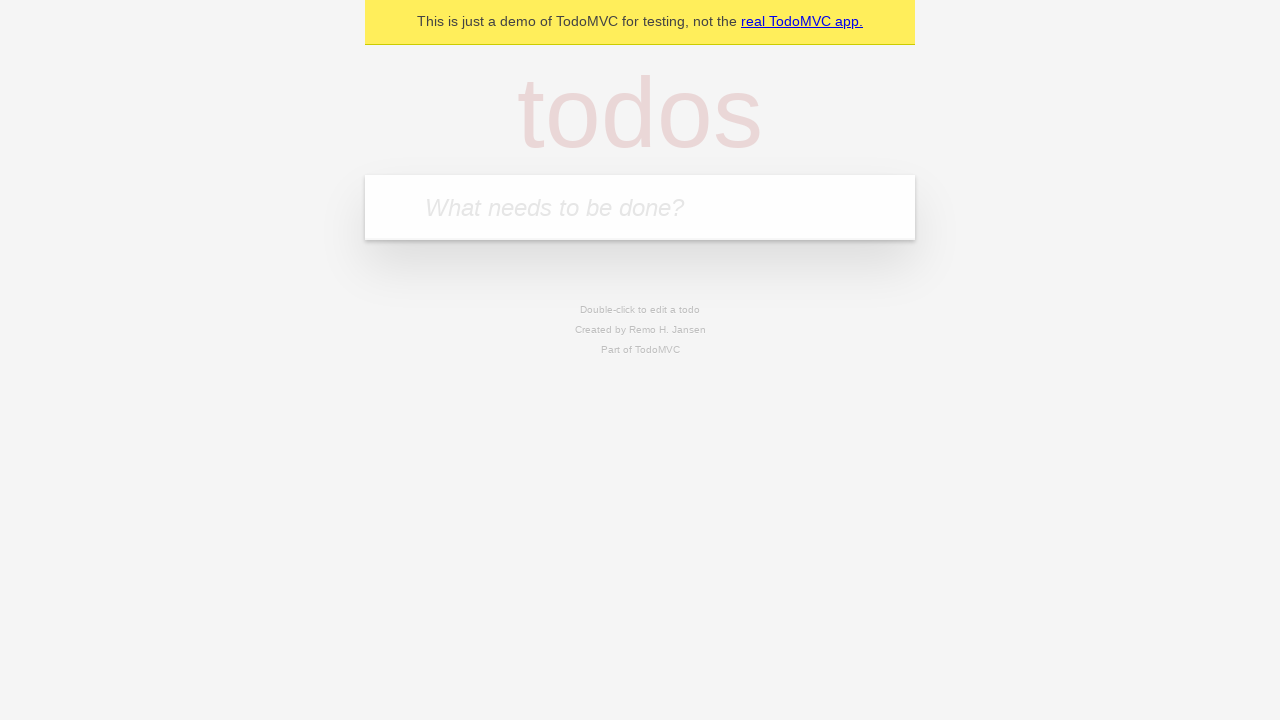

Filled new-todo input with 'buy some cheese' on .new-todo
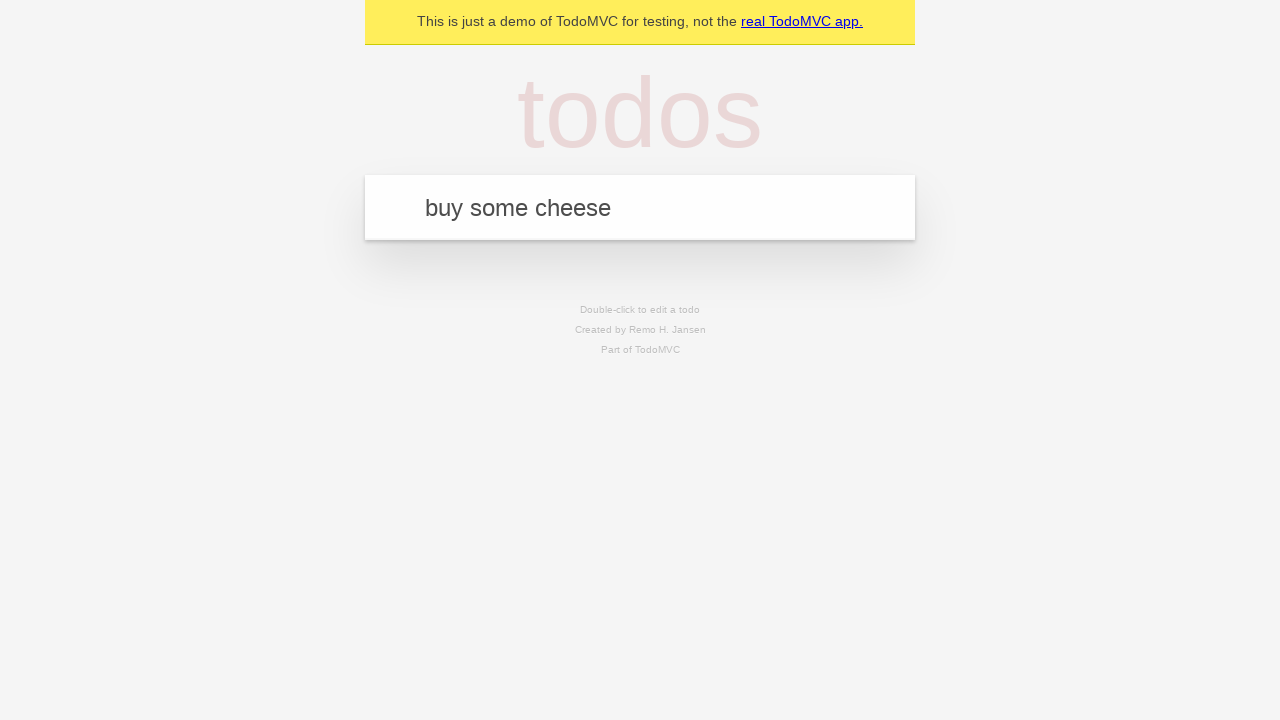

Pressed Enter to add first todo item on .new-todo
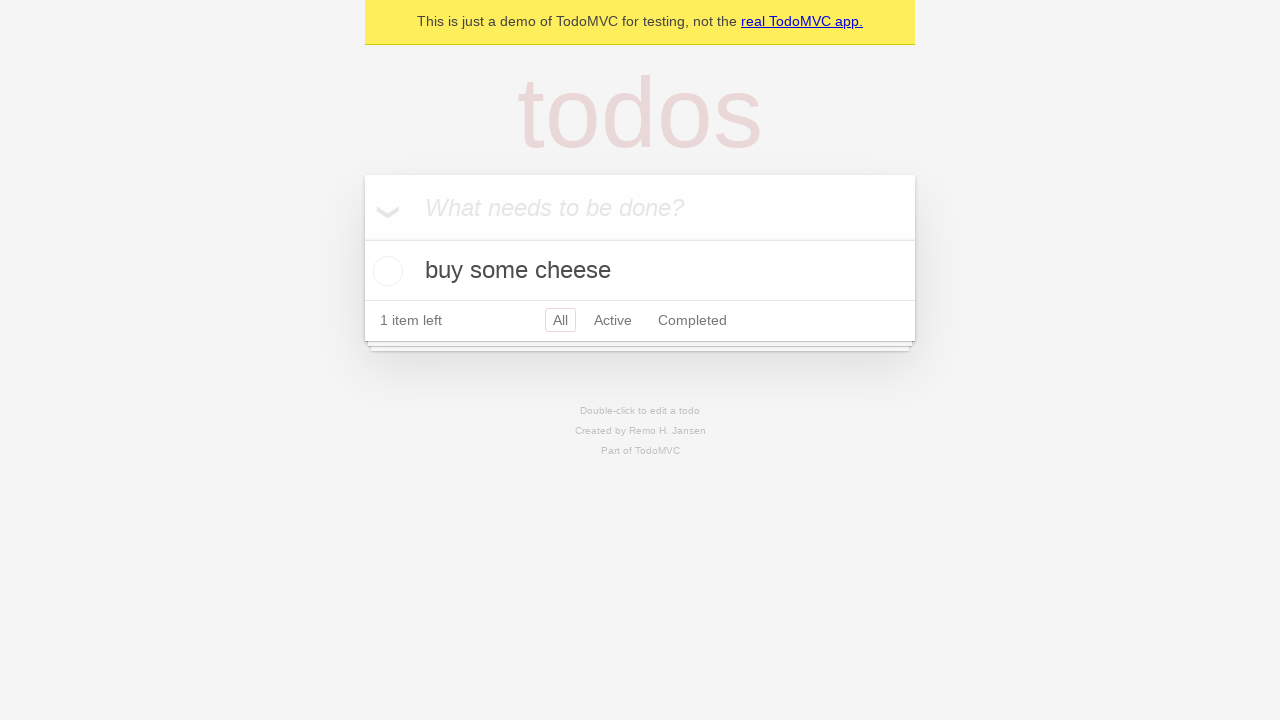

Filled new-todo input with 'feed the cat' on .new-todo
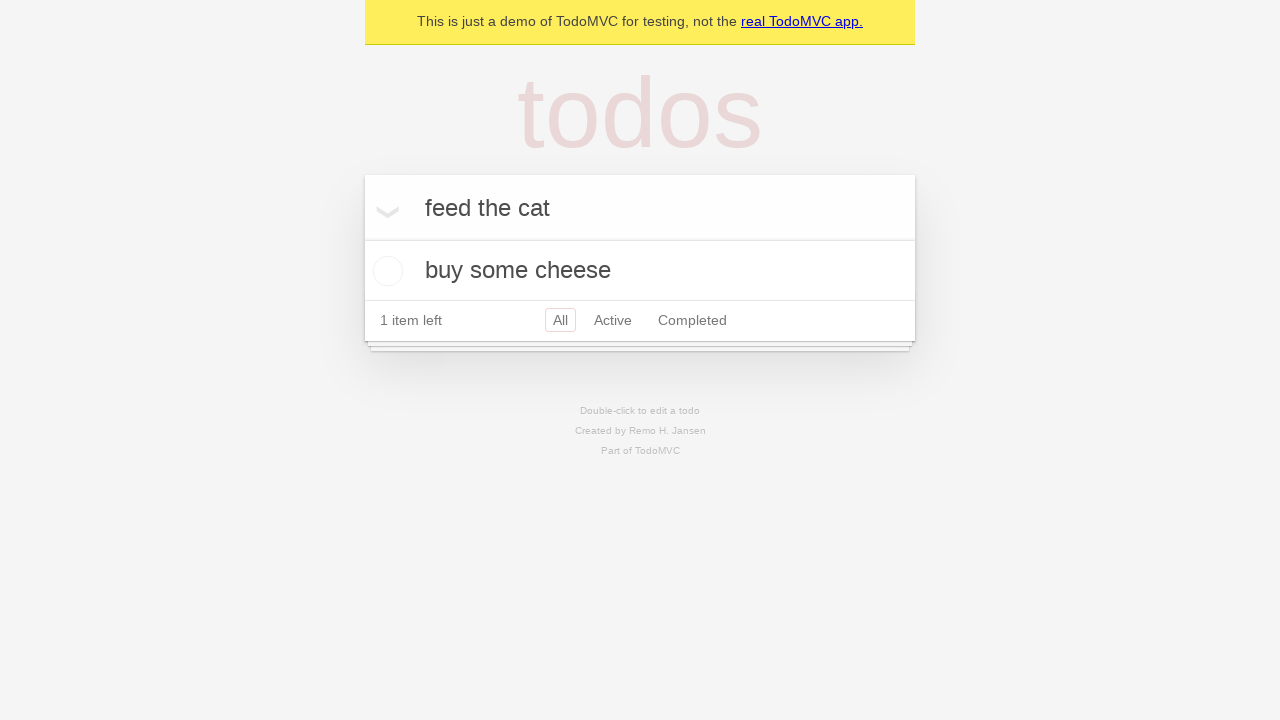

Pressed Enter to add second todo item on .new-todo
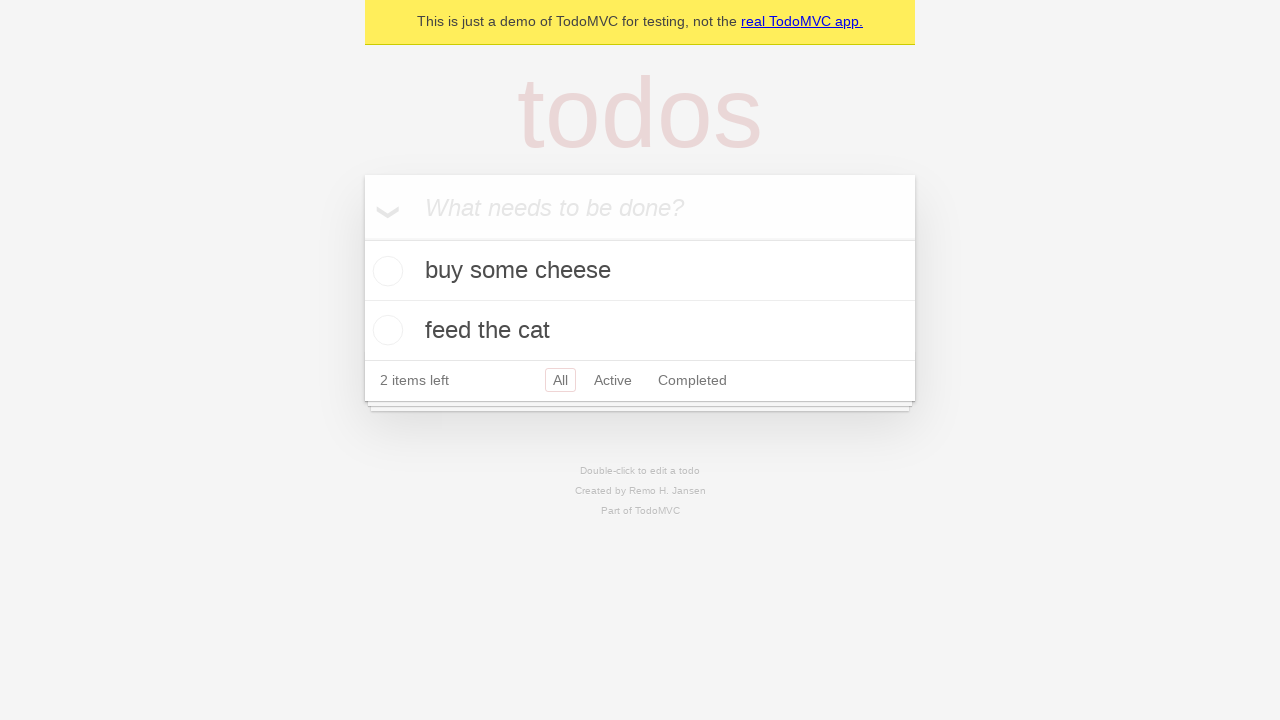

Filled new-todo input with 'book a doctors appointment' on .new-todo
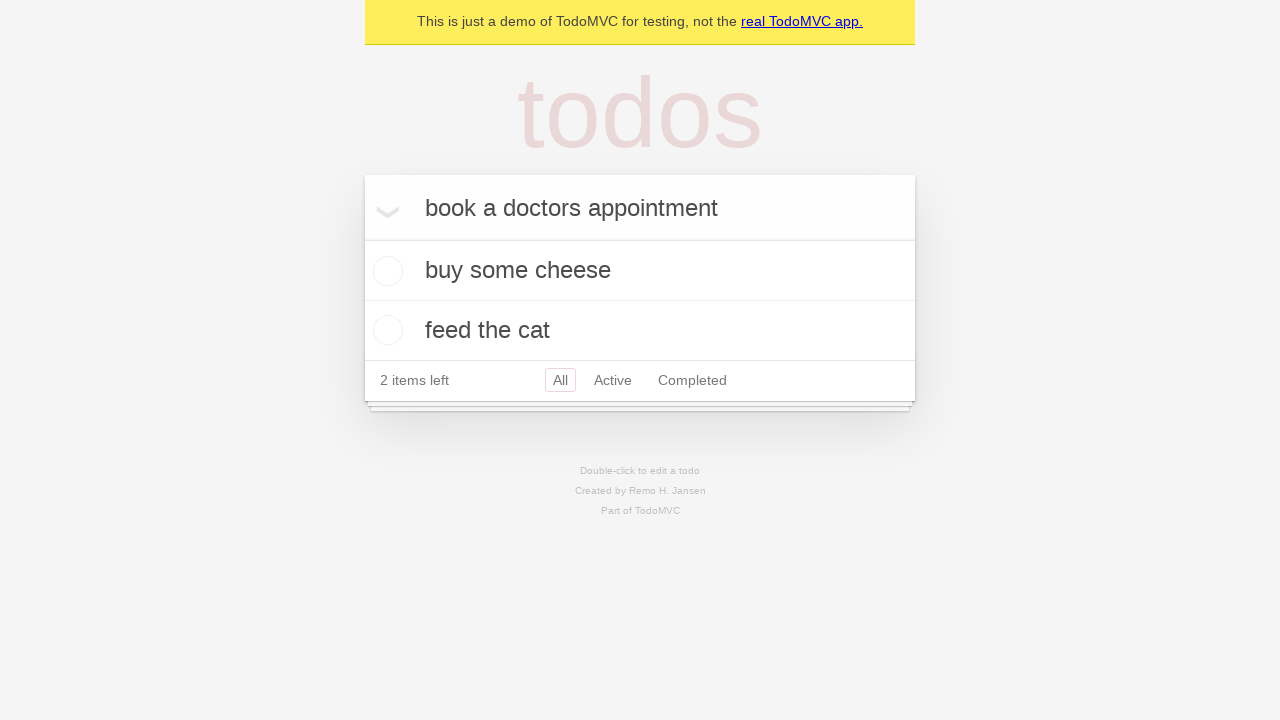

Pressed Enter to add third todo item on .new-todo
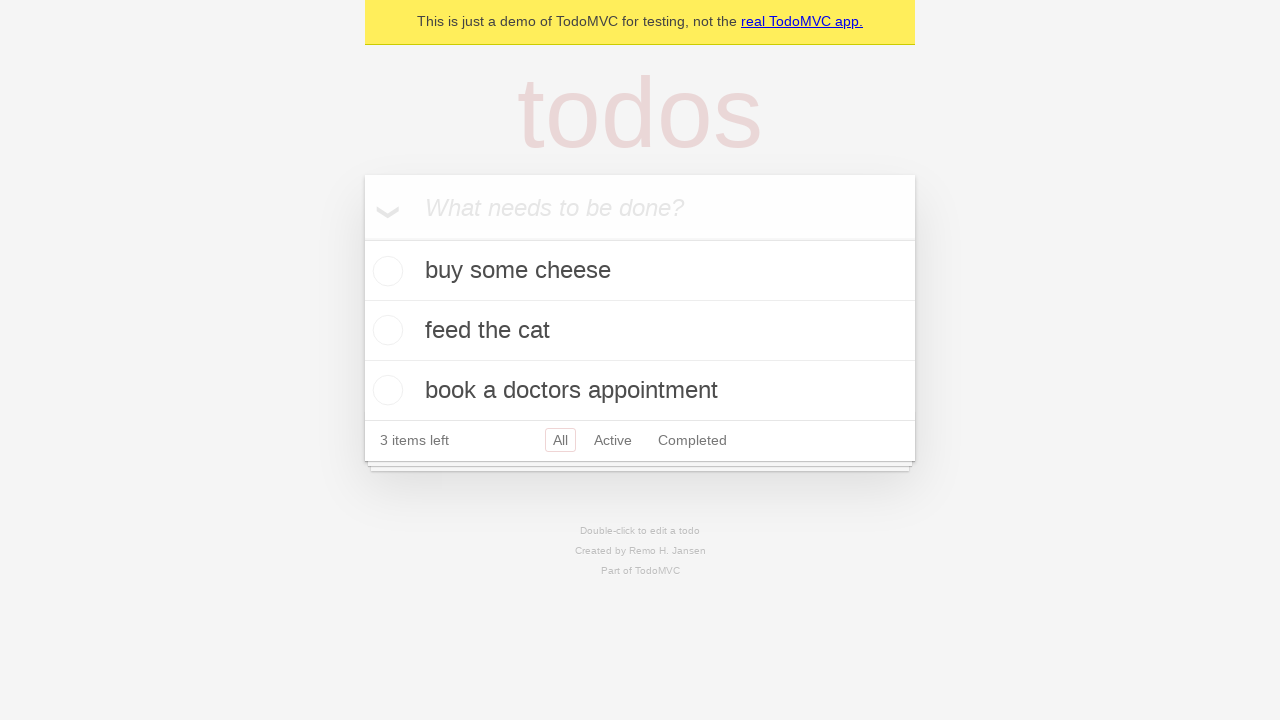

Checked toggle-all to mark all items as complete at (362, 238) on .toggle-all
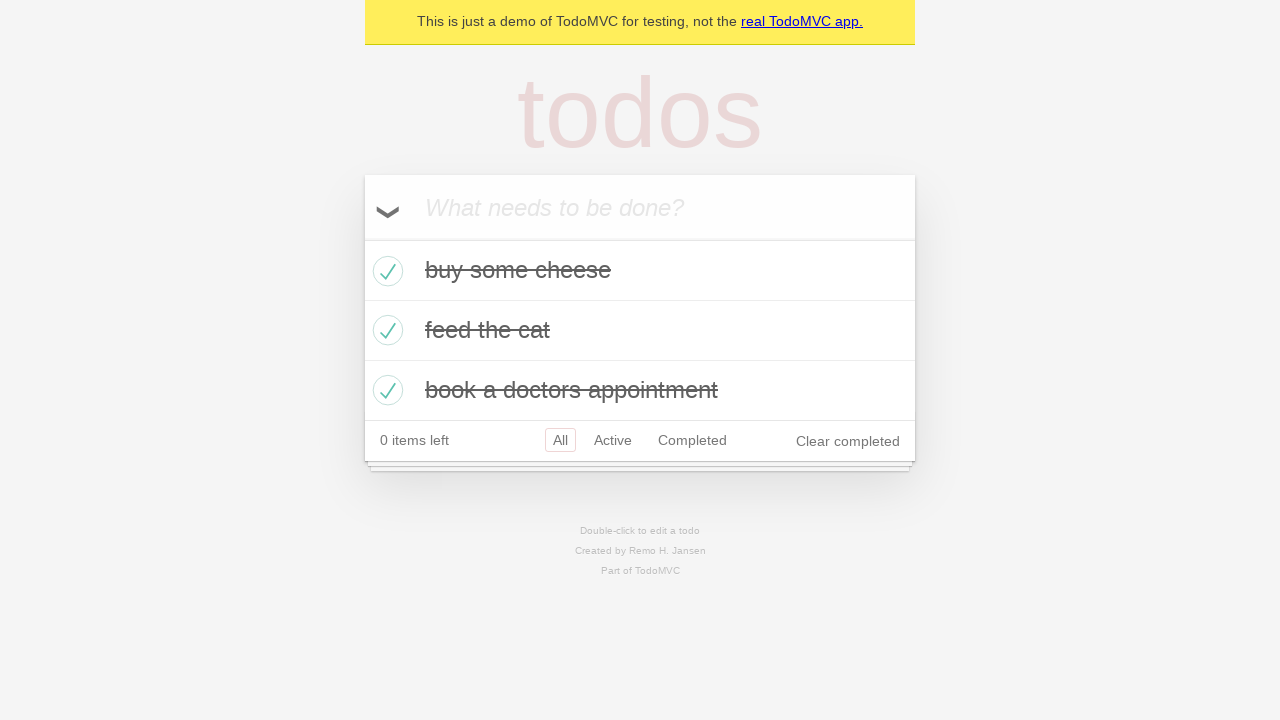

Unchecked toggle-all to clear the complete state of all items at (362, 238) on .toggle-all
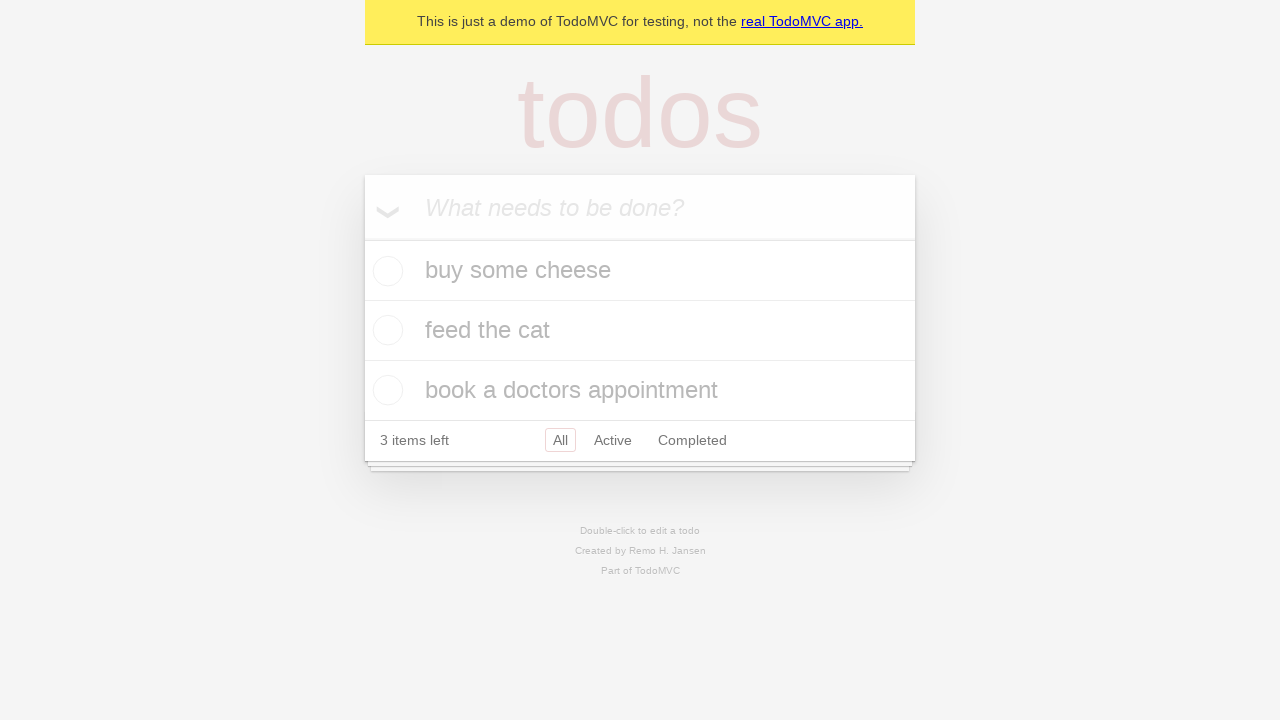

Waited for items to no longer have completed class
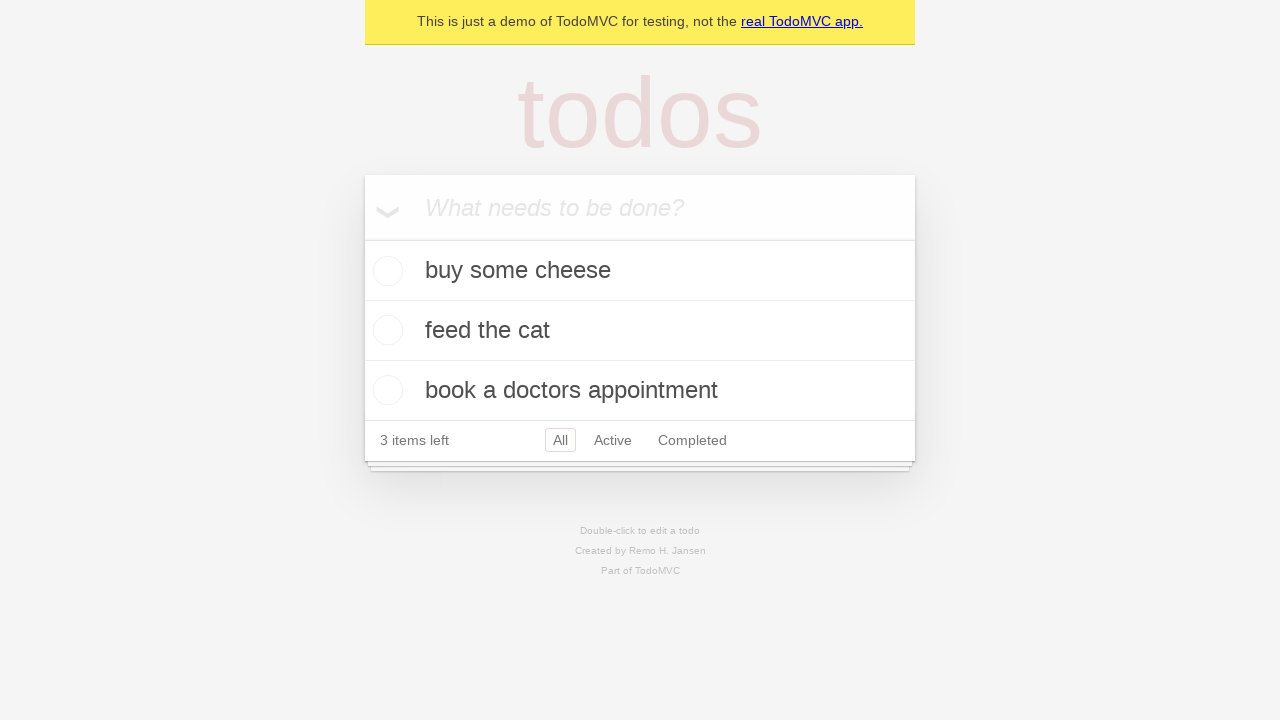

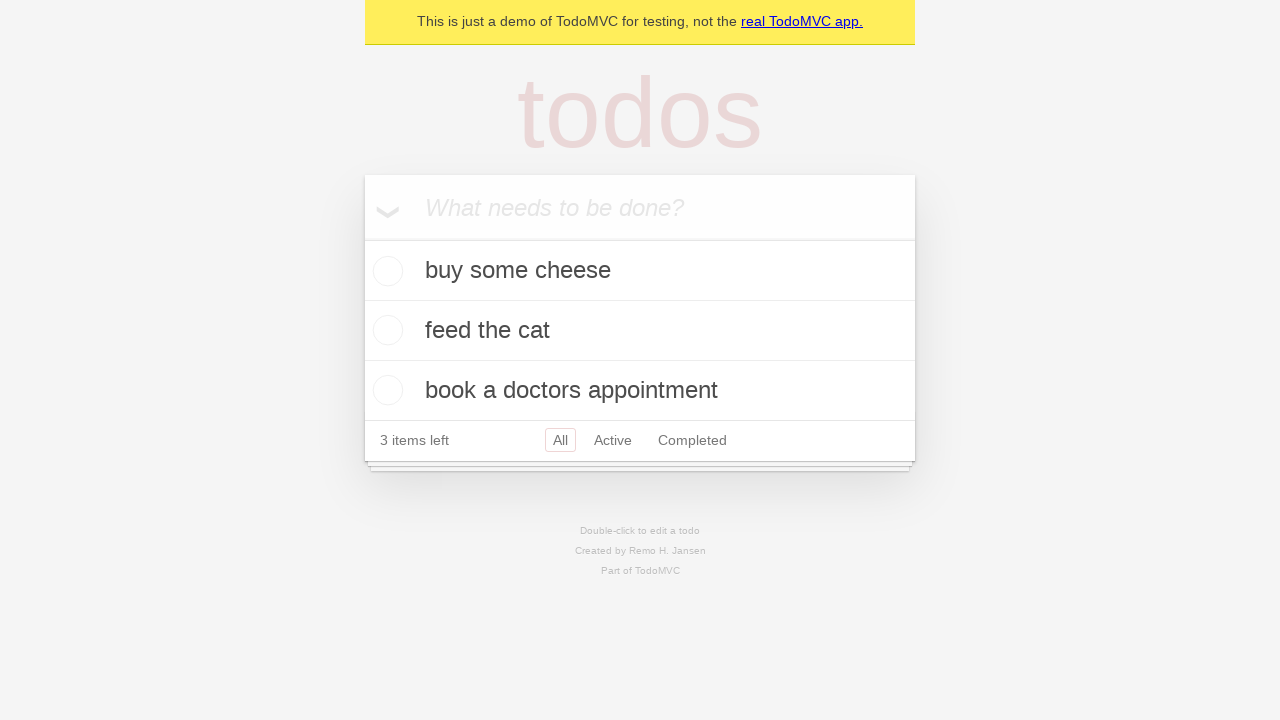